Tests double-click functionality on a button element using Playwright's double-click action

Starting URL: https://omayo.blogspot.com/

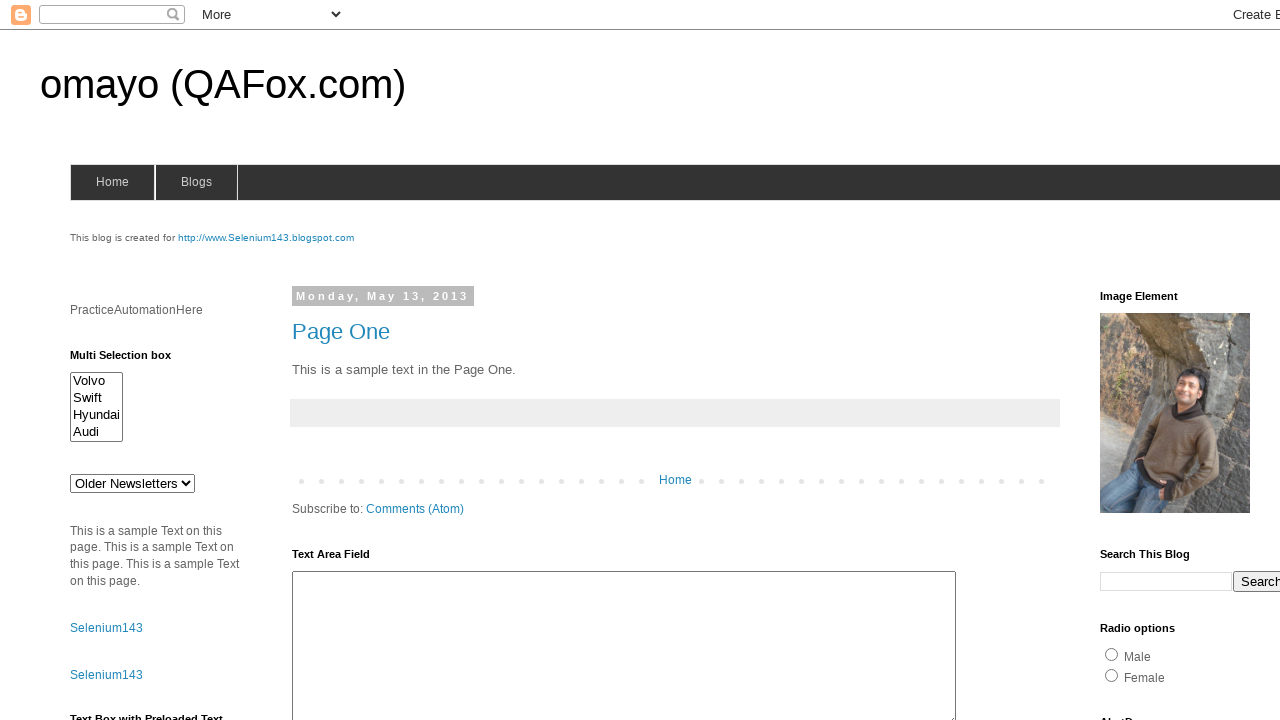

Double-clicked the 'Double click Here' button at (129, 365) on xpath=//button[contains(text(),'Double click Here')]
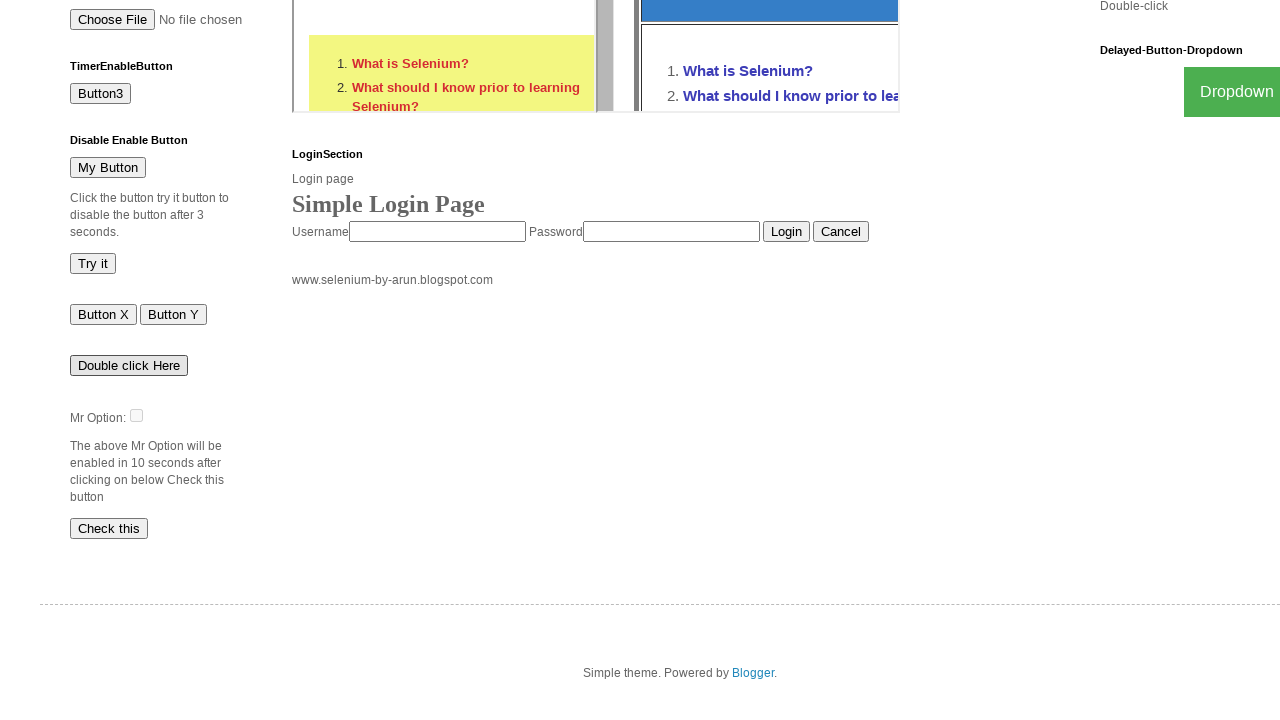

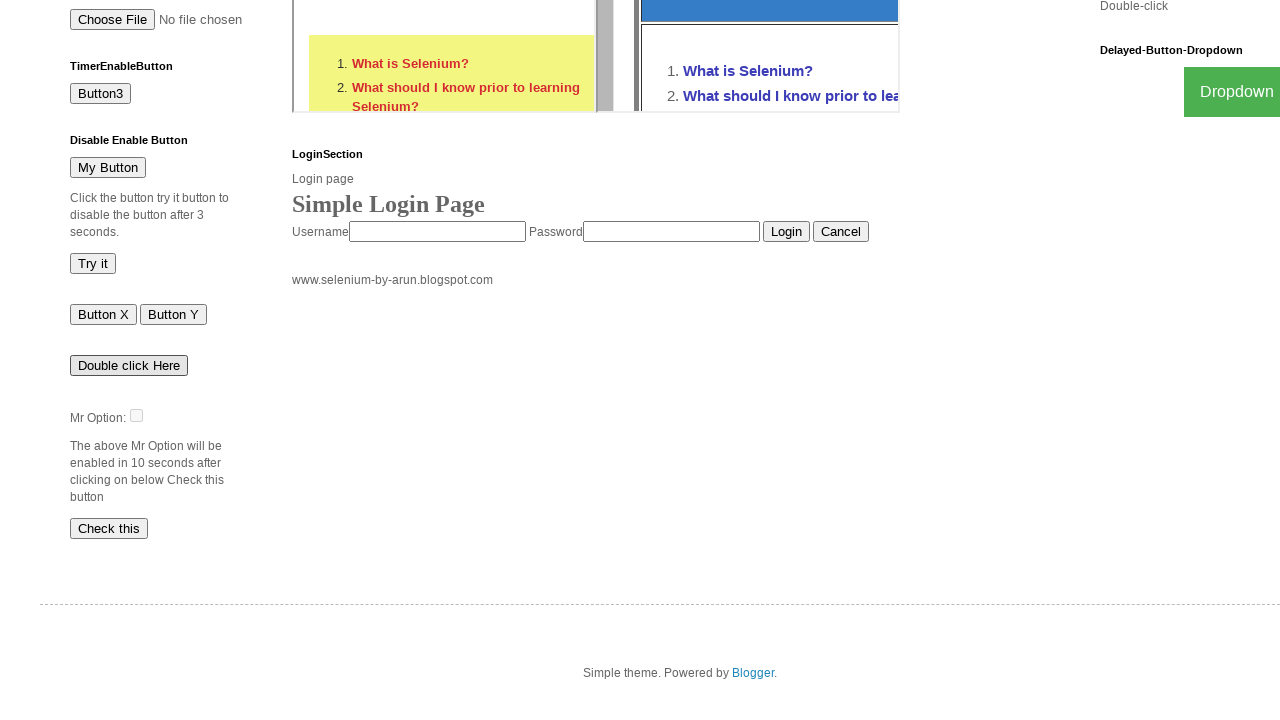